Tests a math problem form by reading two numbers from the page, calculating their sum, selecting the answer from a dropdown, and submitting the form

Starting URL: http://suninjuly.github.io/selects1.html

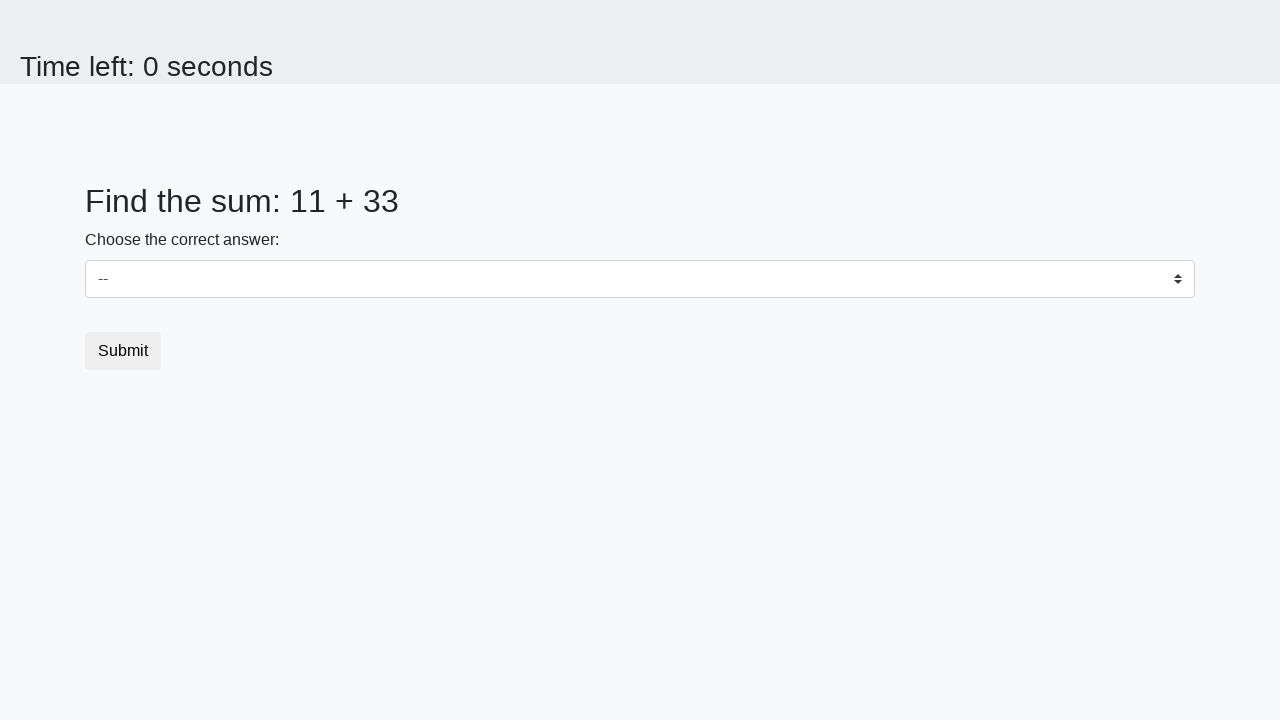

Retrieved first number from #num1 element
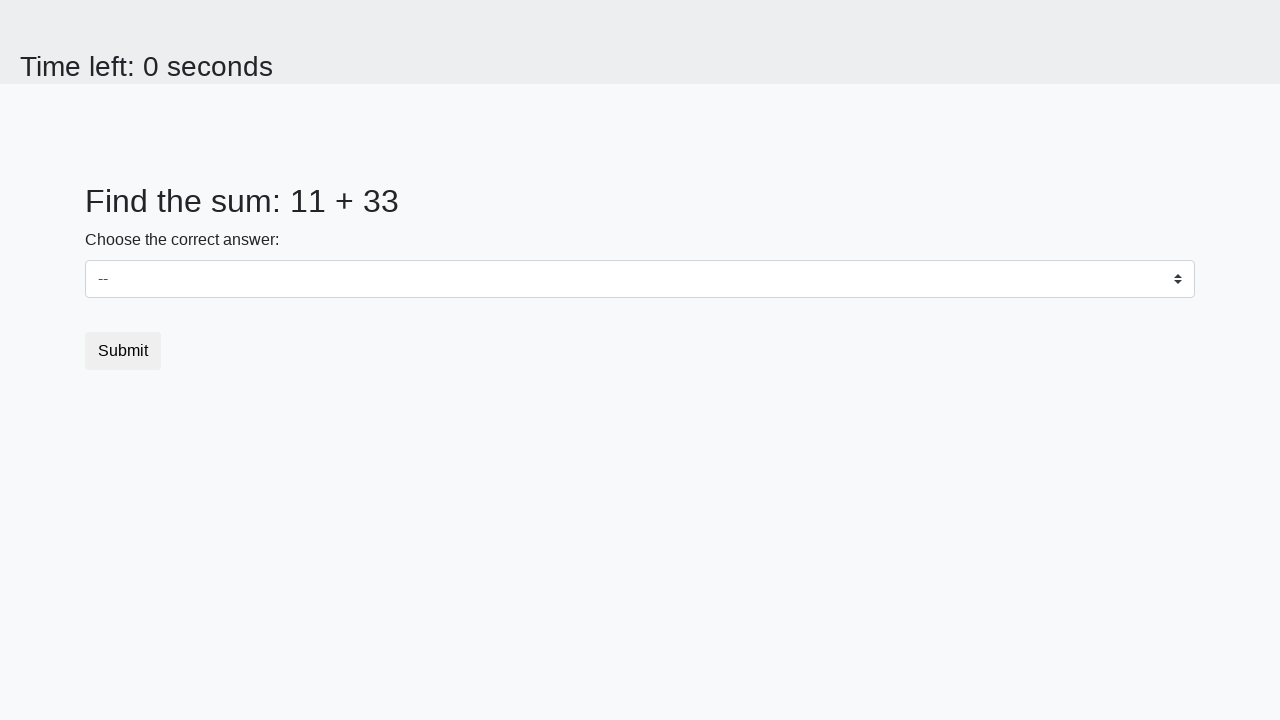

Retrieved second number from #num2 element
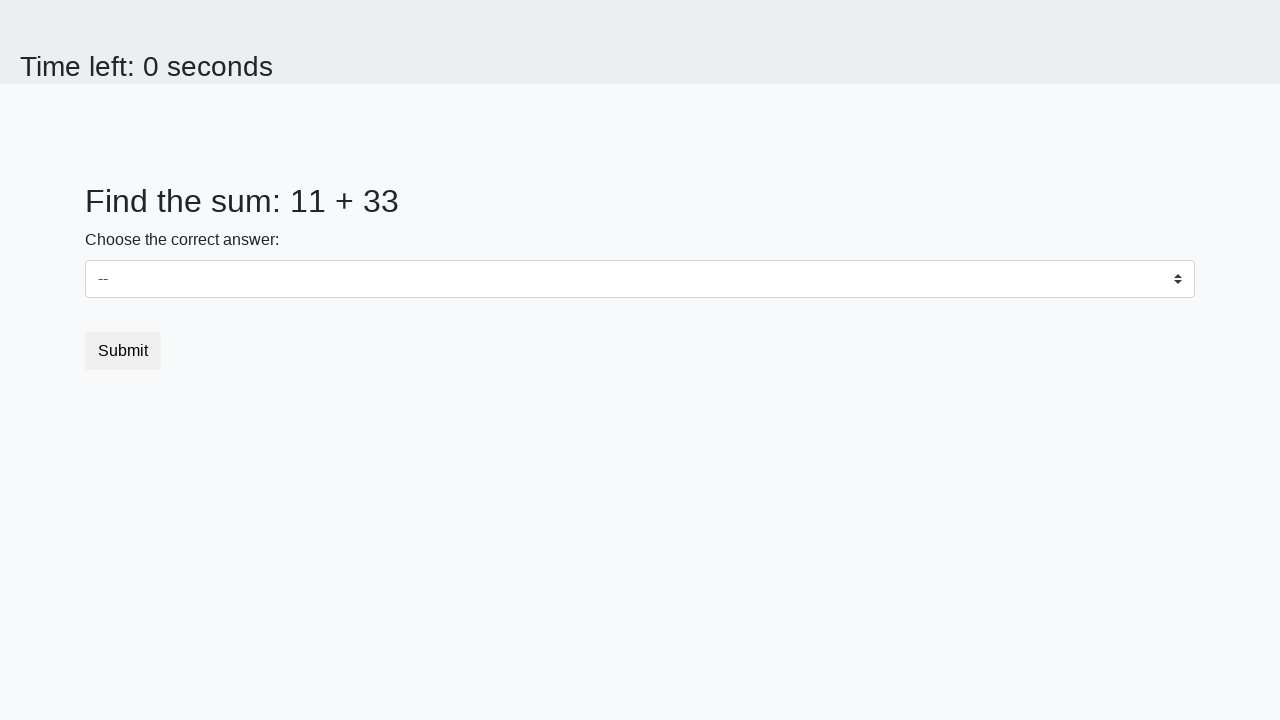

Calculated sum of 11 + 33 = 44
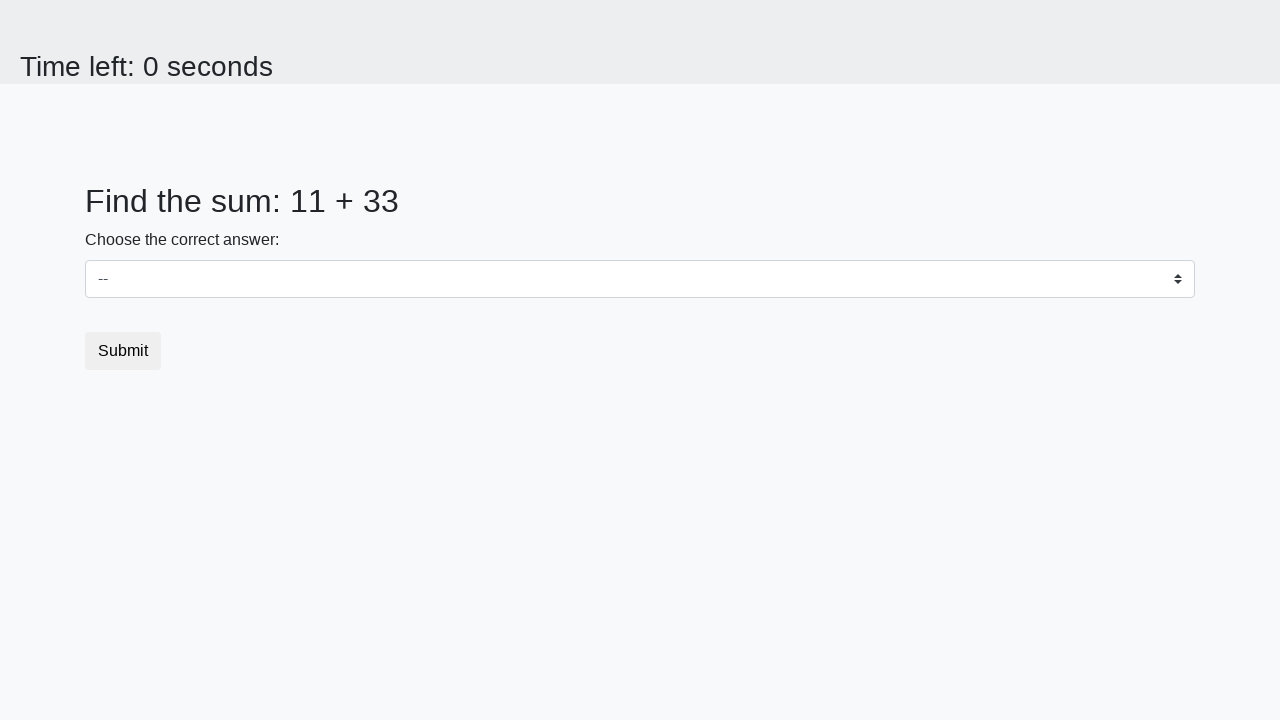

Selected 44 from the dropdown menu on select
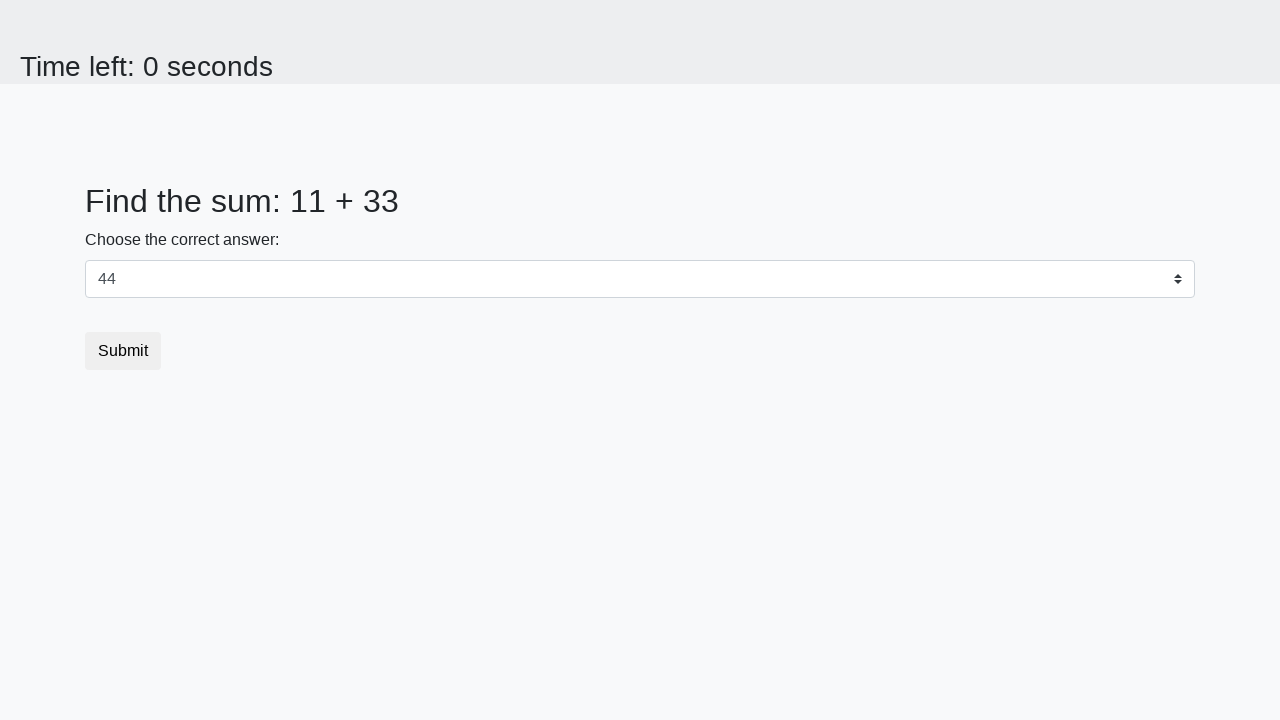

Clicked the submit button at (123, 351) on .btn.btn-default
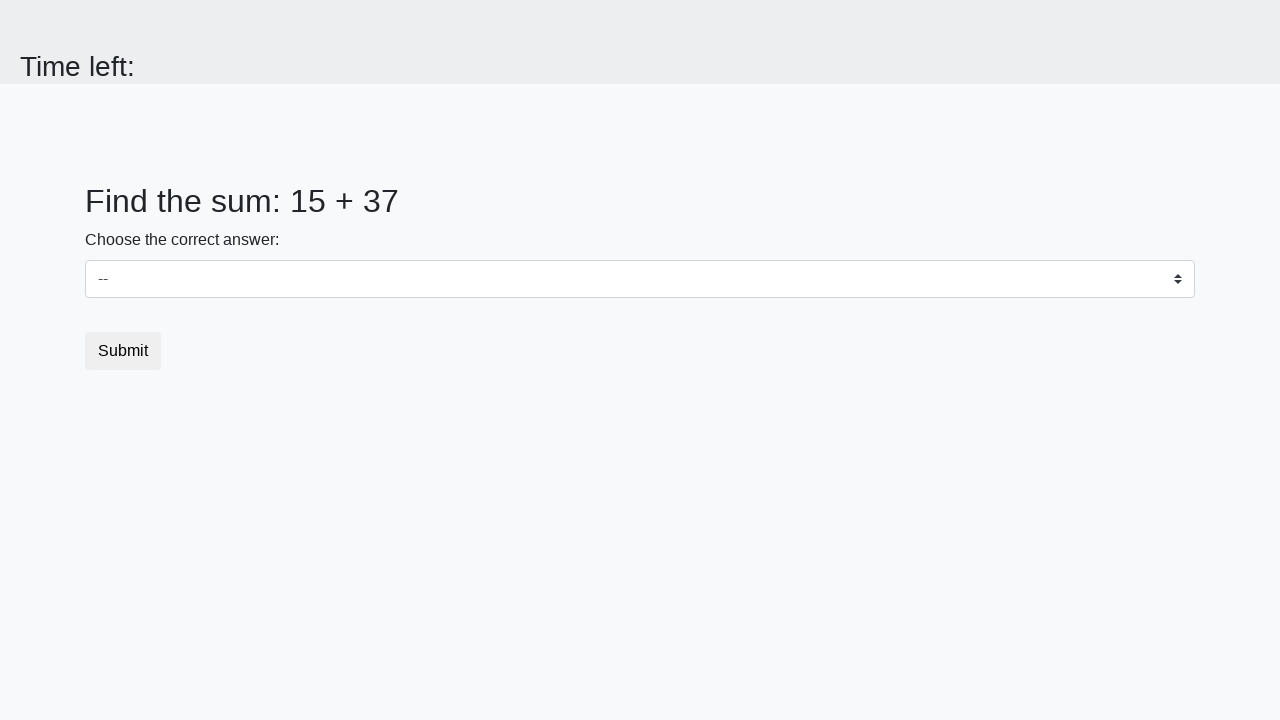

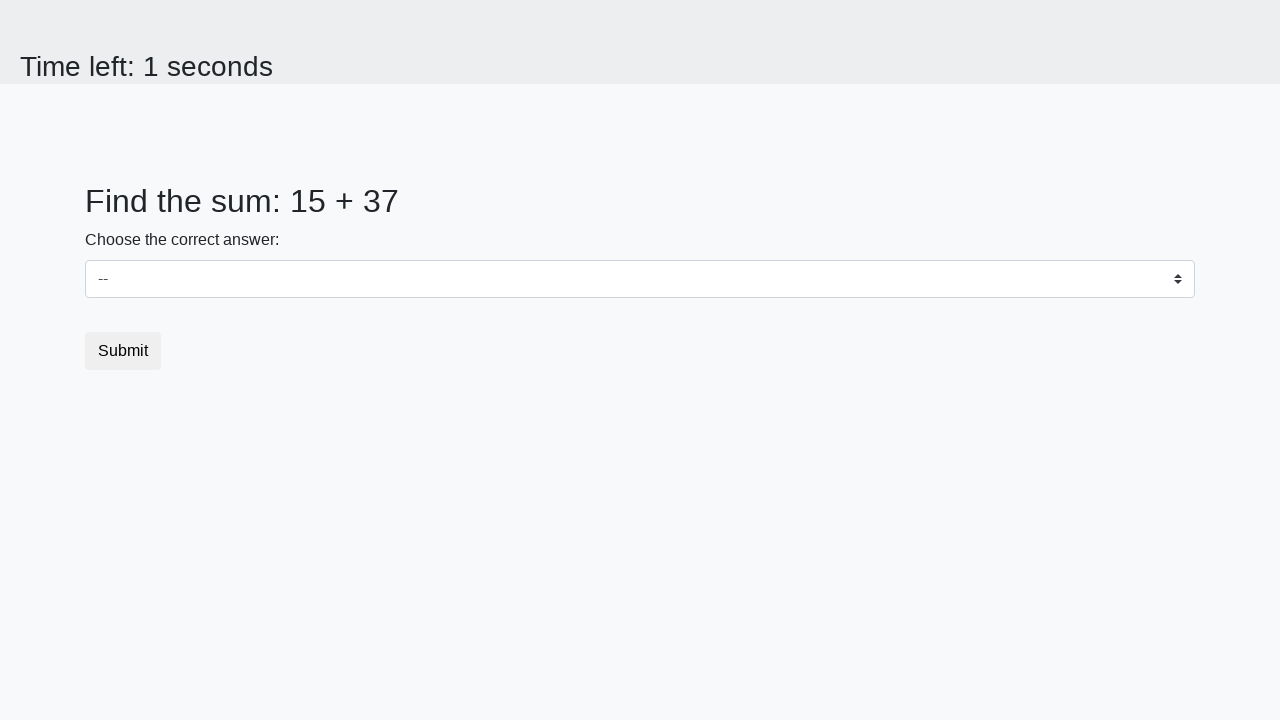